Tests web table by reading price values from the 4th column and verifying the total matches the displayed total amount

Starting URL: https://rahulshettyacademy.com/AutomationPractice/

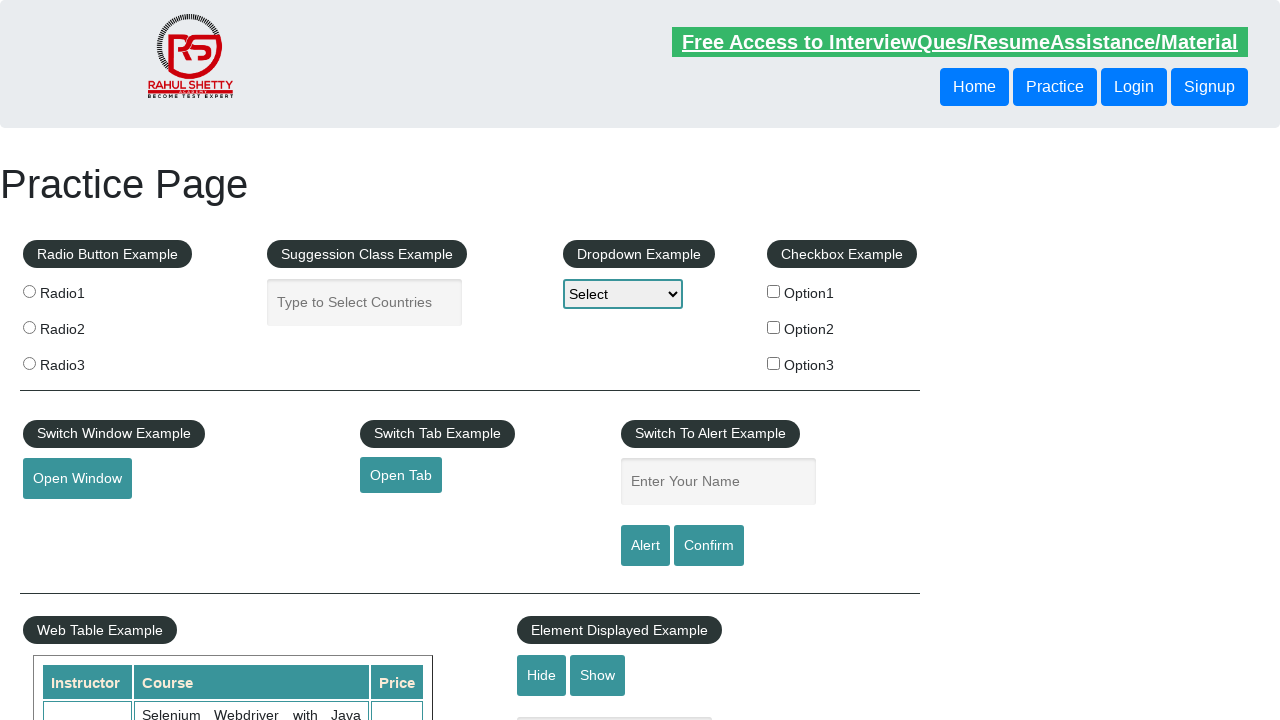

Waited for page to load (2 seconds)
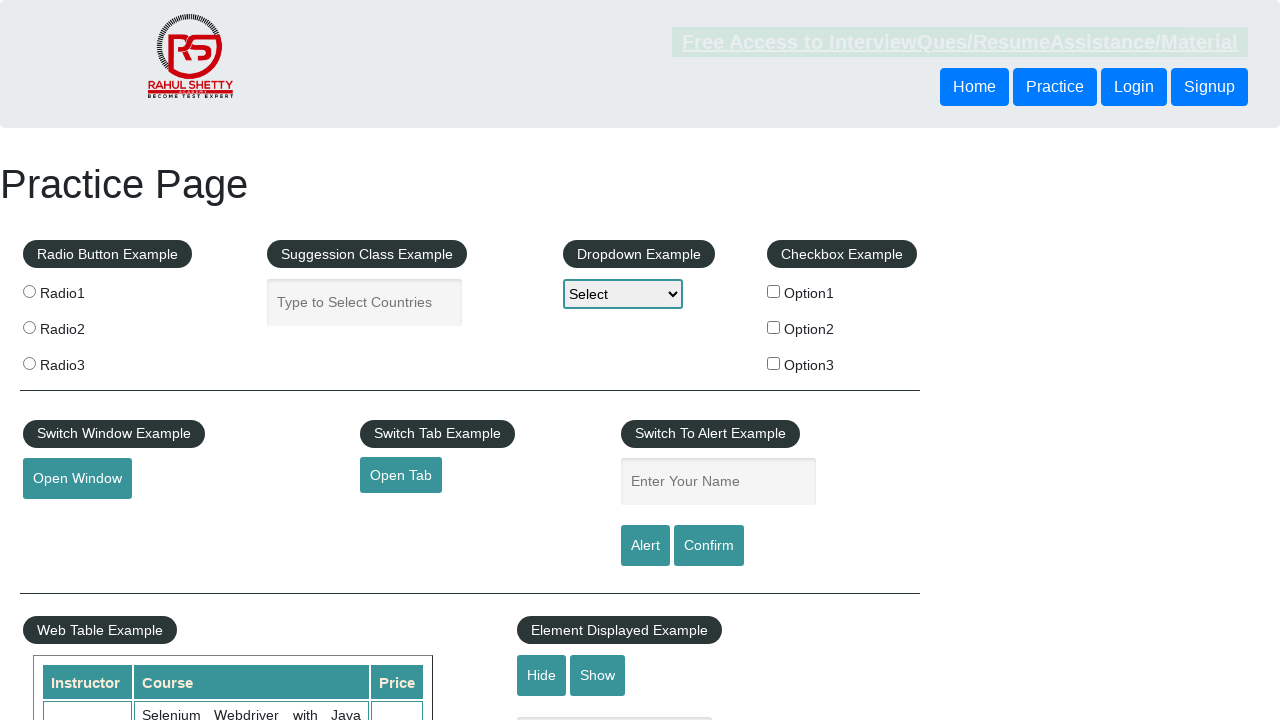

Web table element loaded
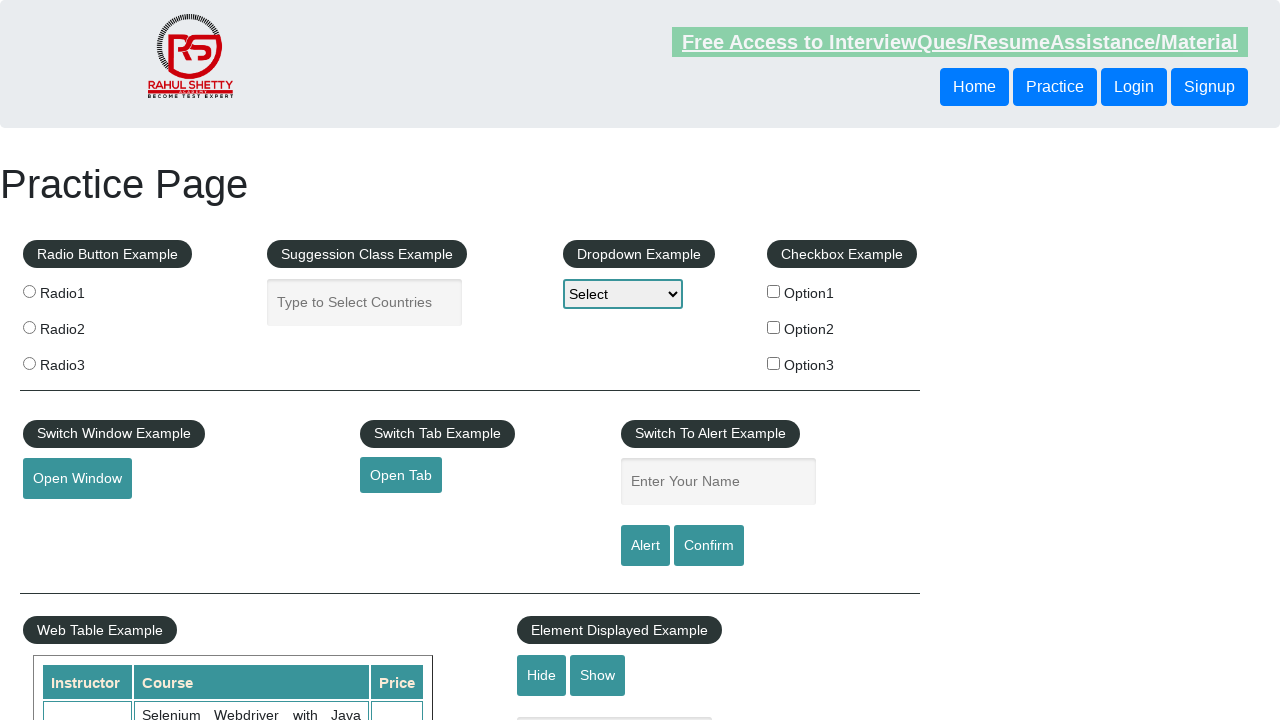

Total amount element is present
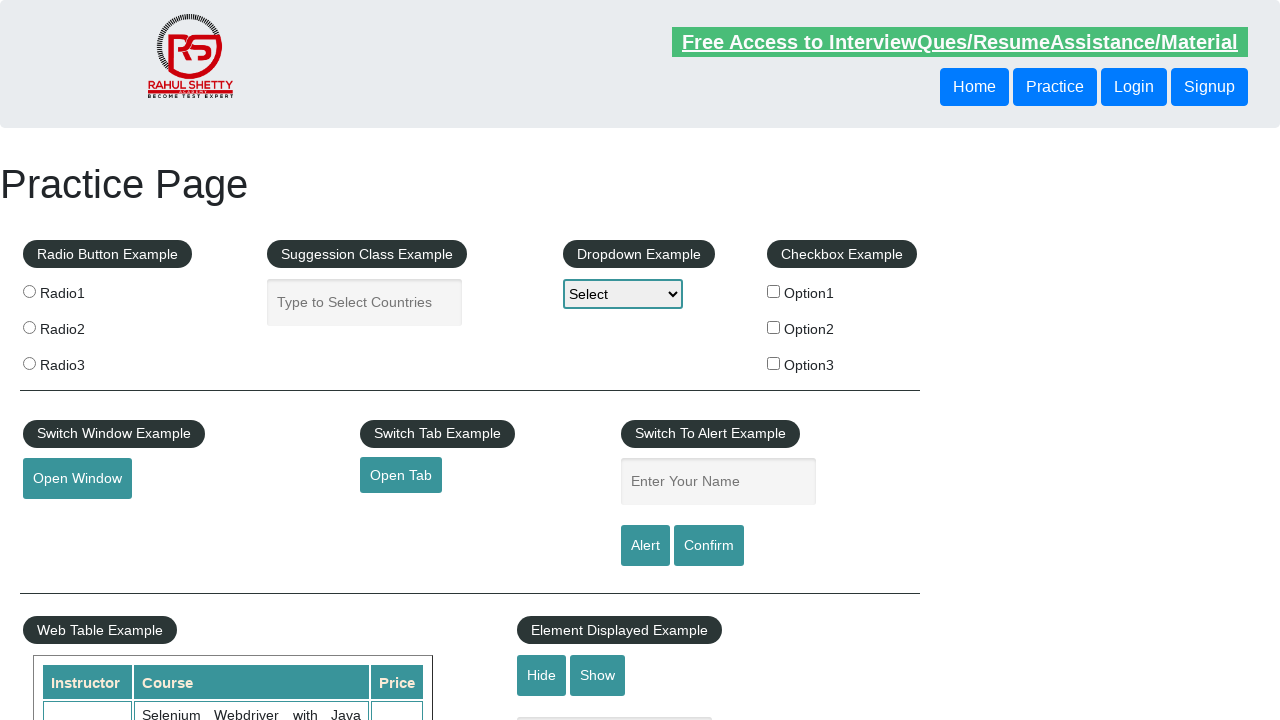

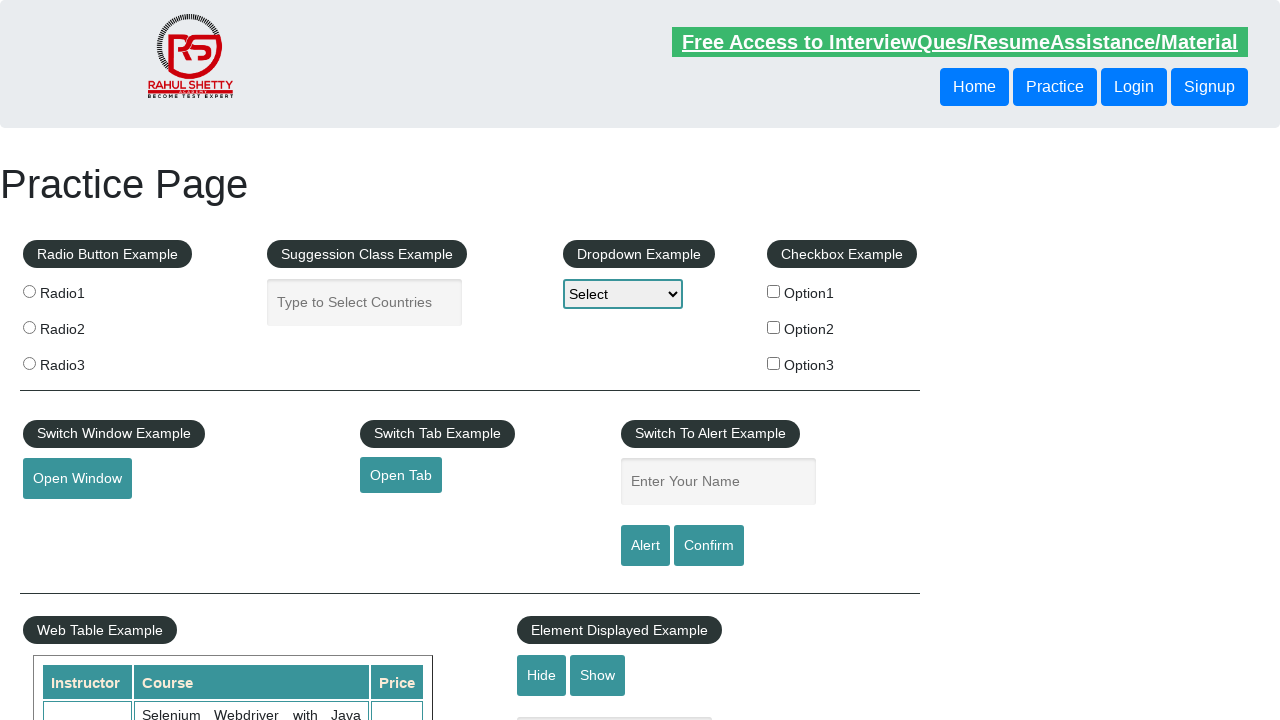